Tests switching between multiple browser windows by clicking a link that opens a new window, then verifying the titles of both the original and new windows using index-based window handle switching.

Starting URL: https://the-internet.herokuapp.com/windows

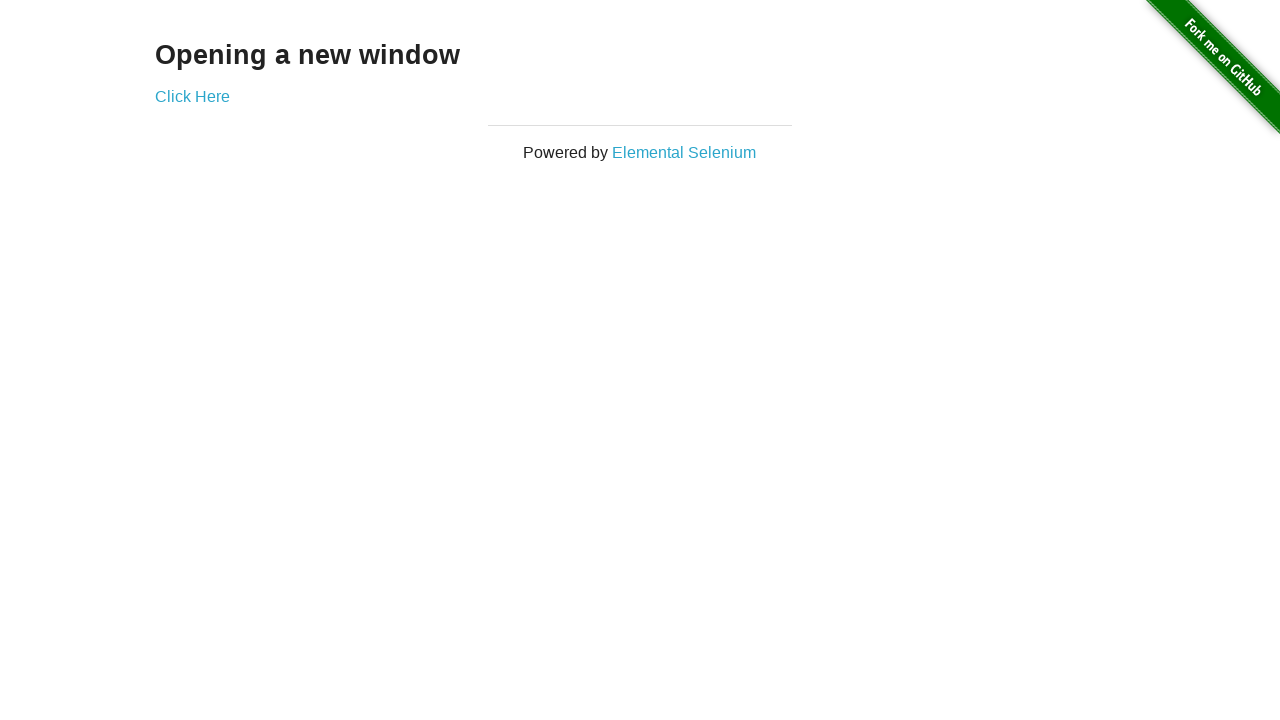

Clicked link to open new window at (192, 96) on .example a
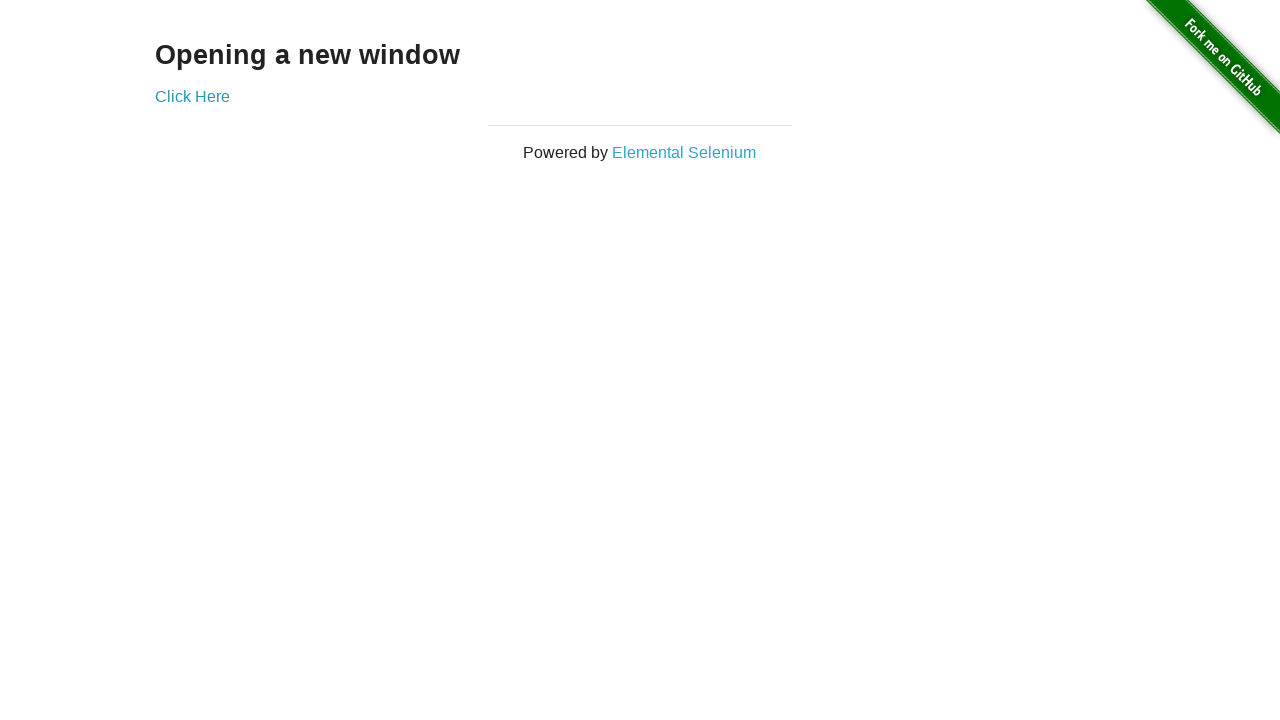

New window handle obtained
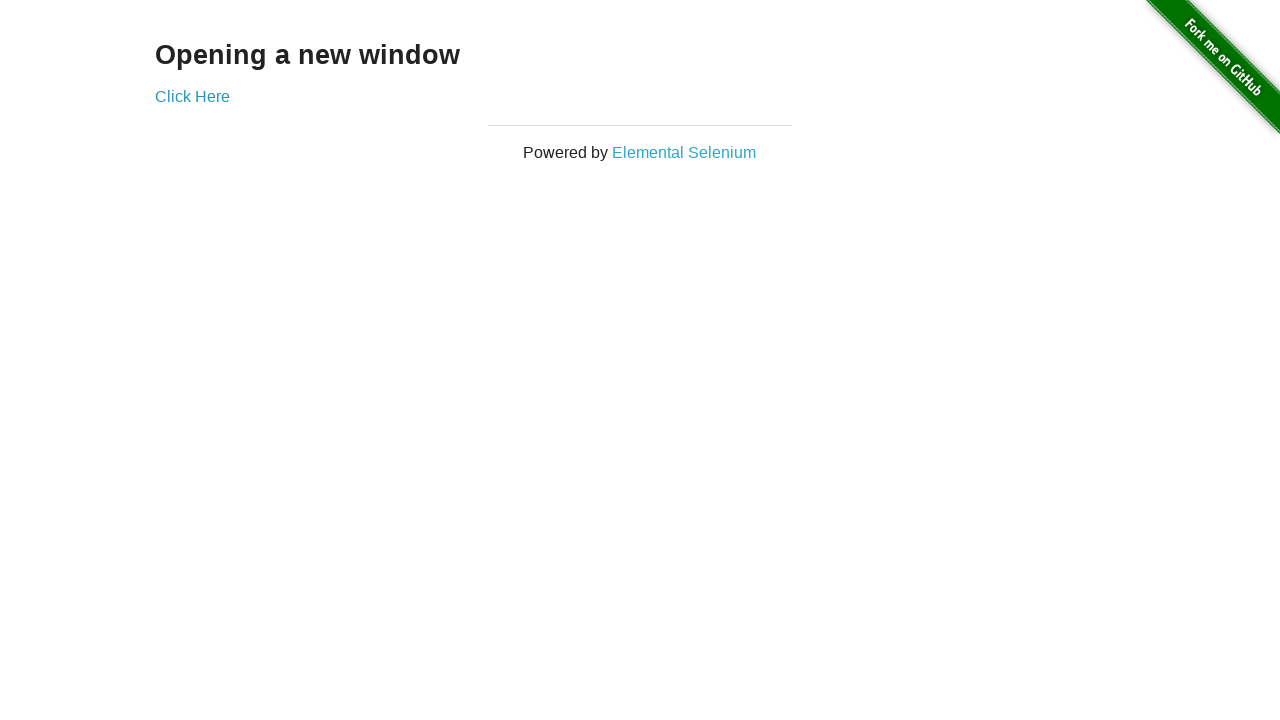

Verified original window title is 'The Internet'
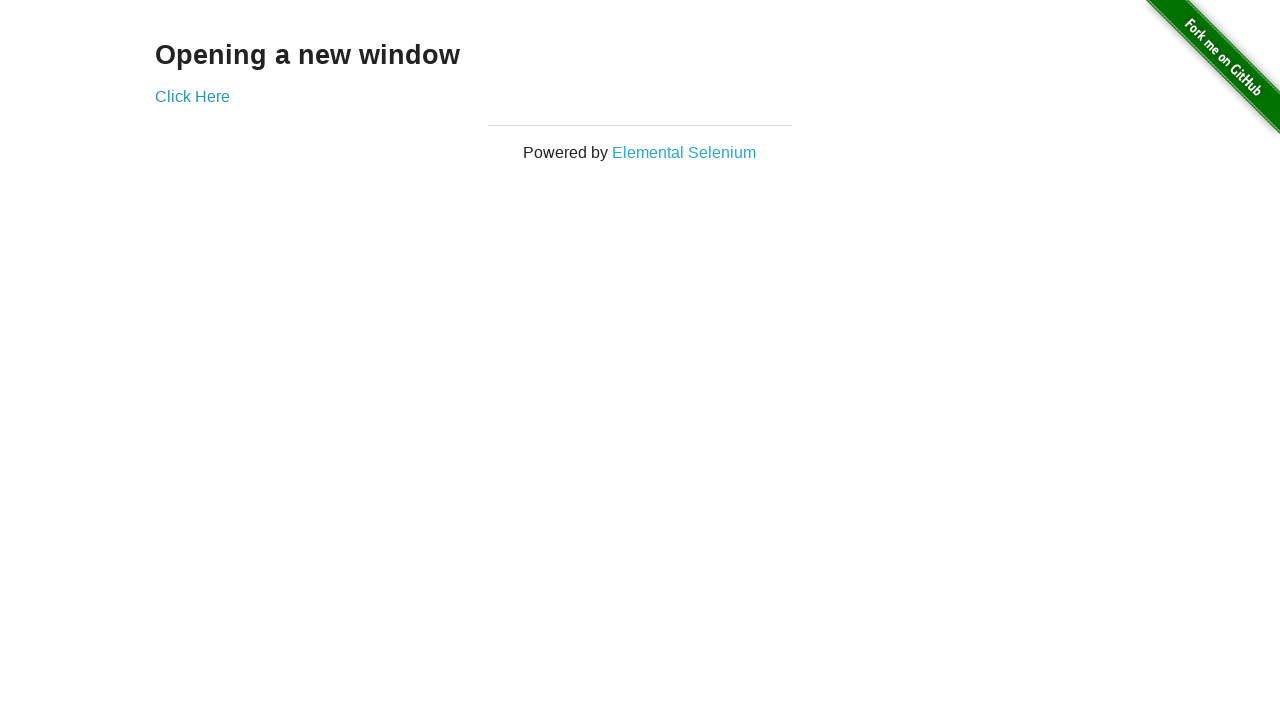

Waited for new page to load
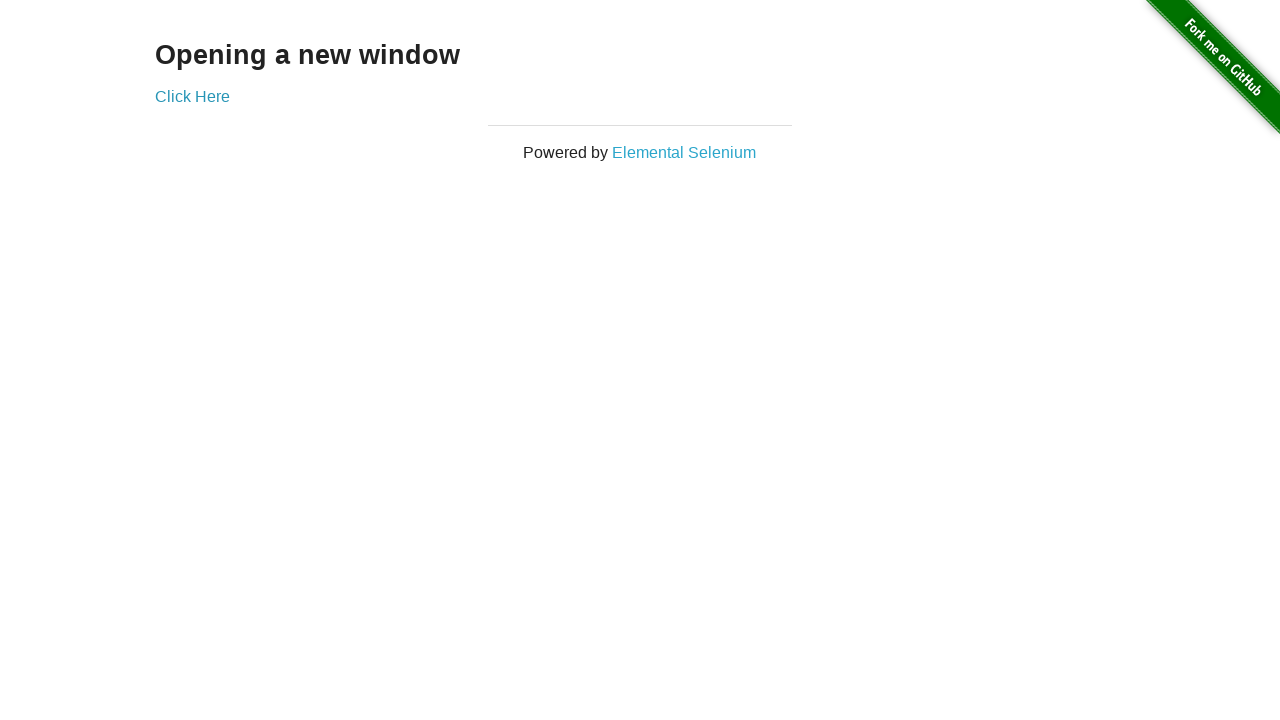

Verified new window title is 'New Window'
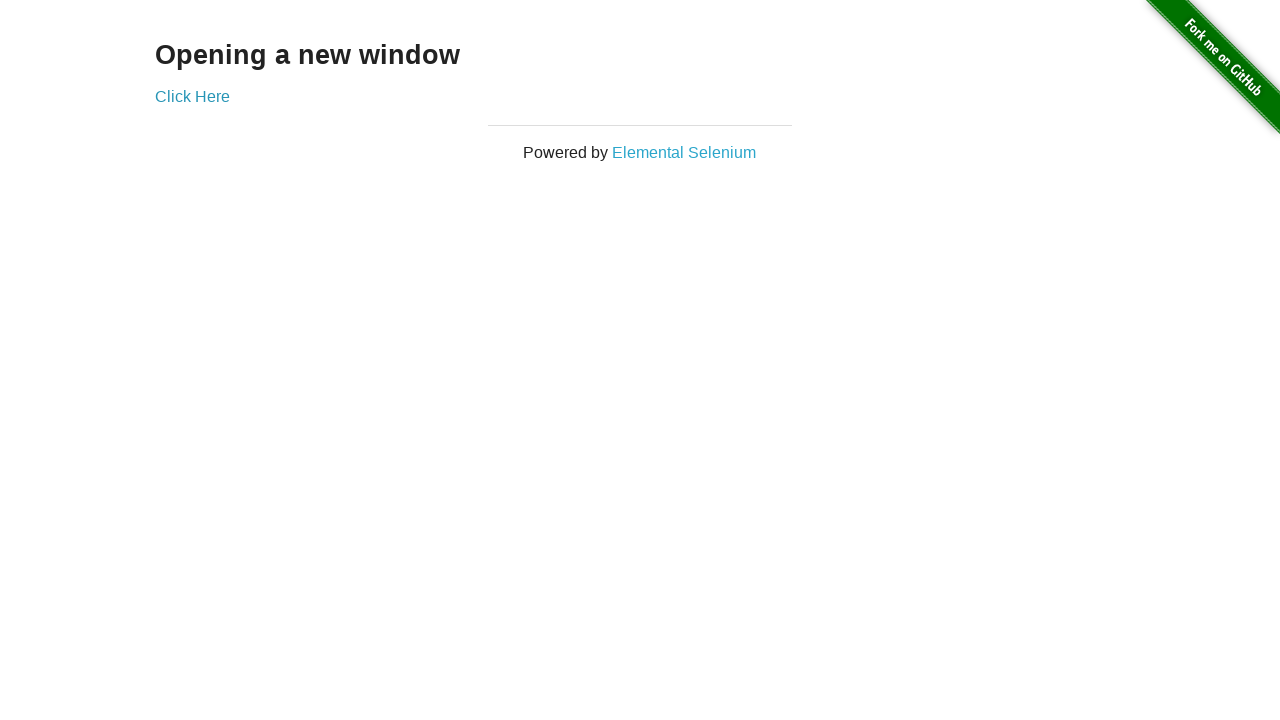

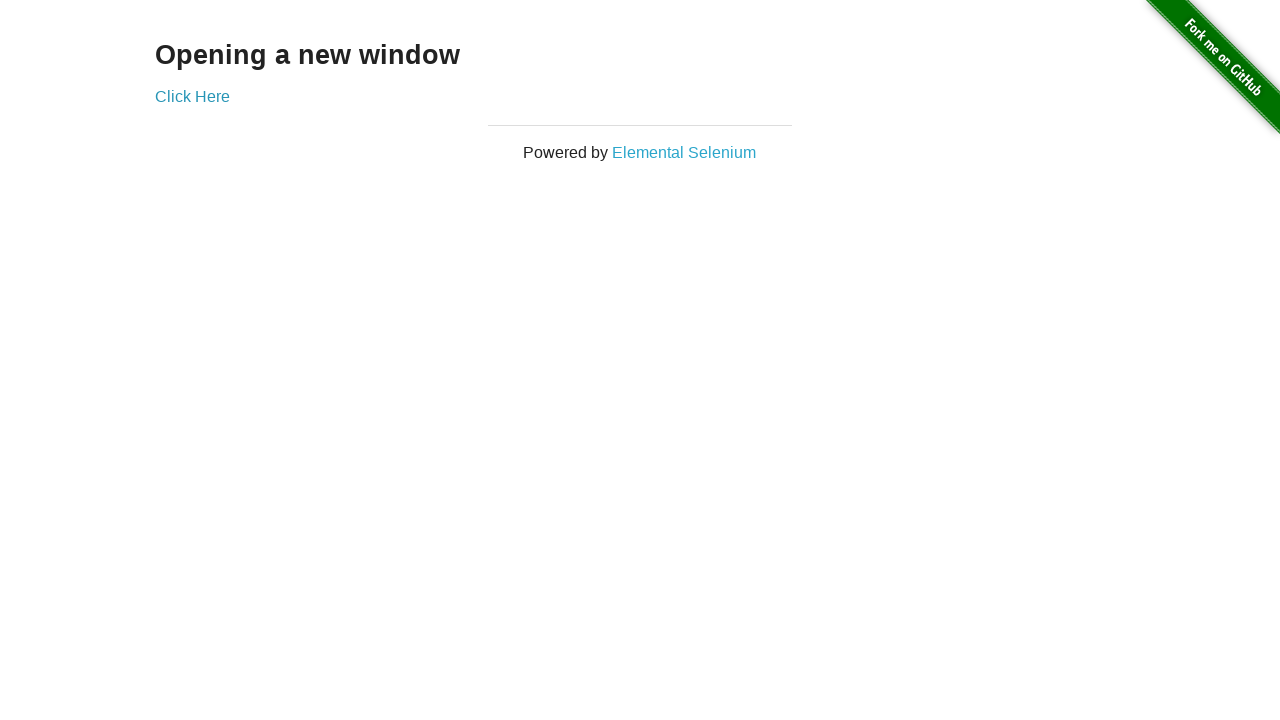